Tests search by OS ID - performs initial search, clicks facility to get OS ID, then searches using that OS ID

Starting URL: https://opensupplyhub.org

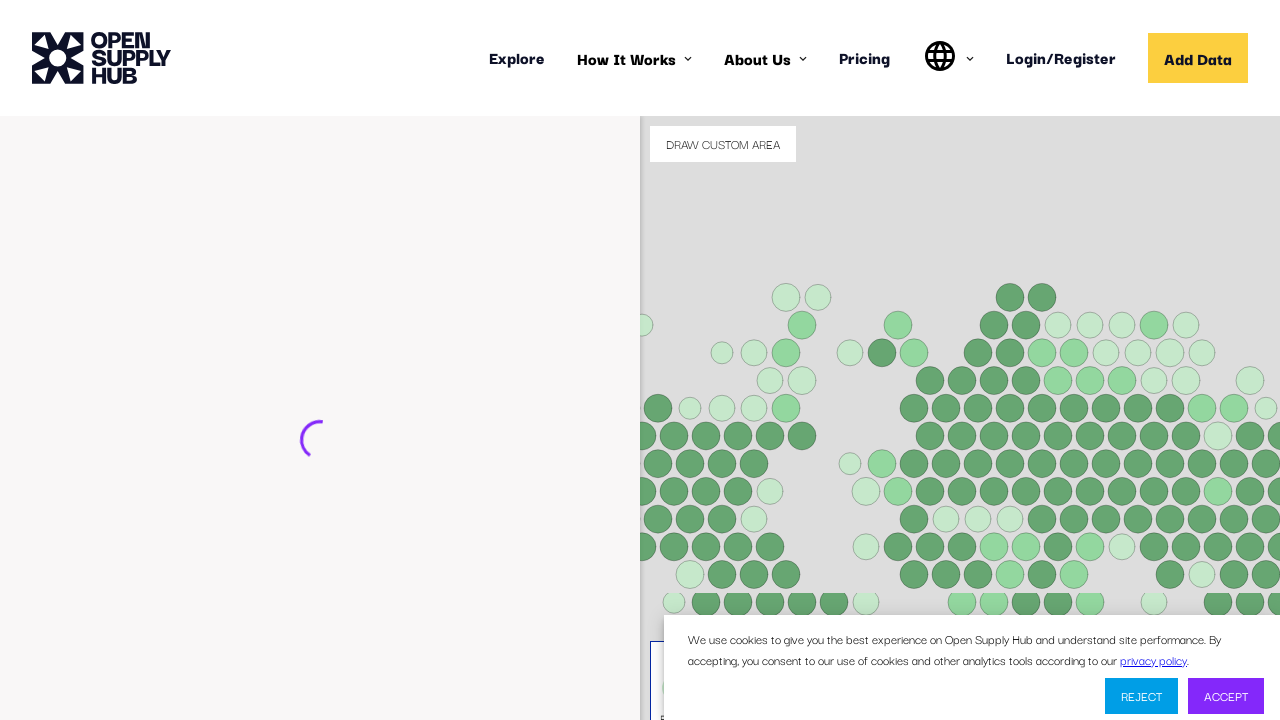

Clicked on facility search input field at (292, 449) on internal:attr=[placeholder="e.g. ABC Textiles Limited"i]
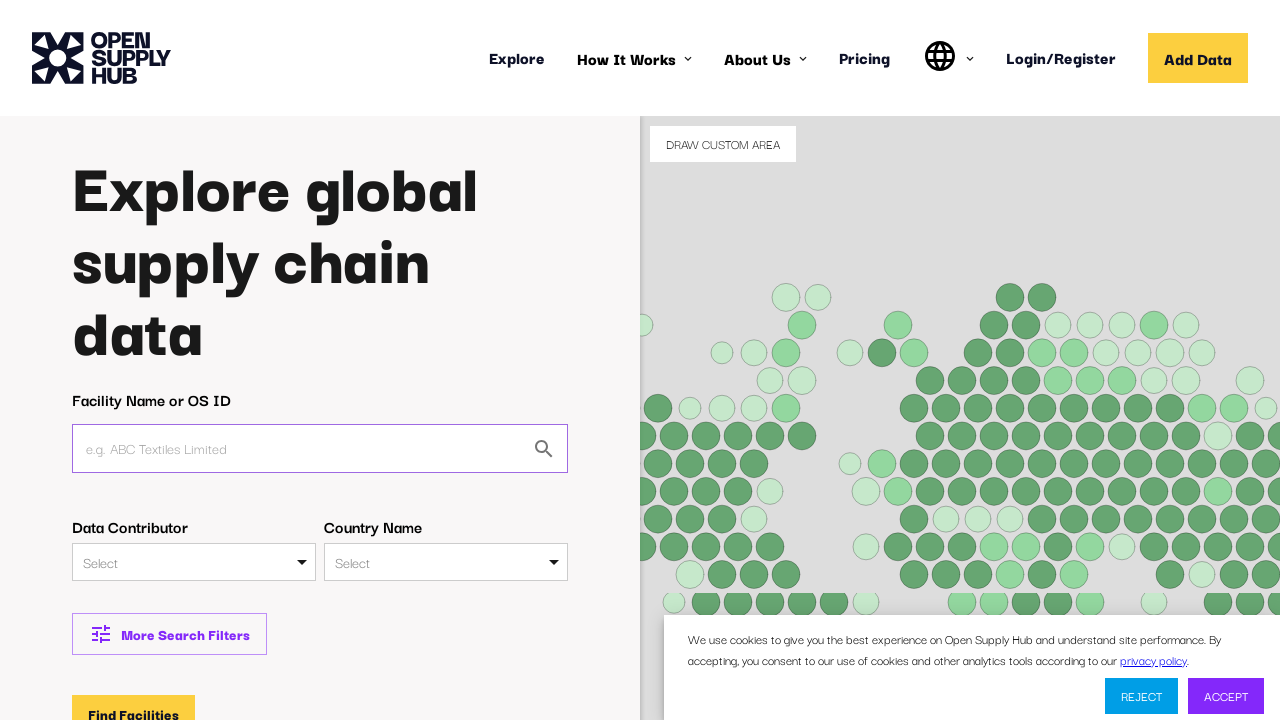

Filled search field with 'Fab Lab Re' on internal:attr=[placeholder="e.g. ABC Textiles Limited"i]
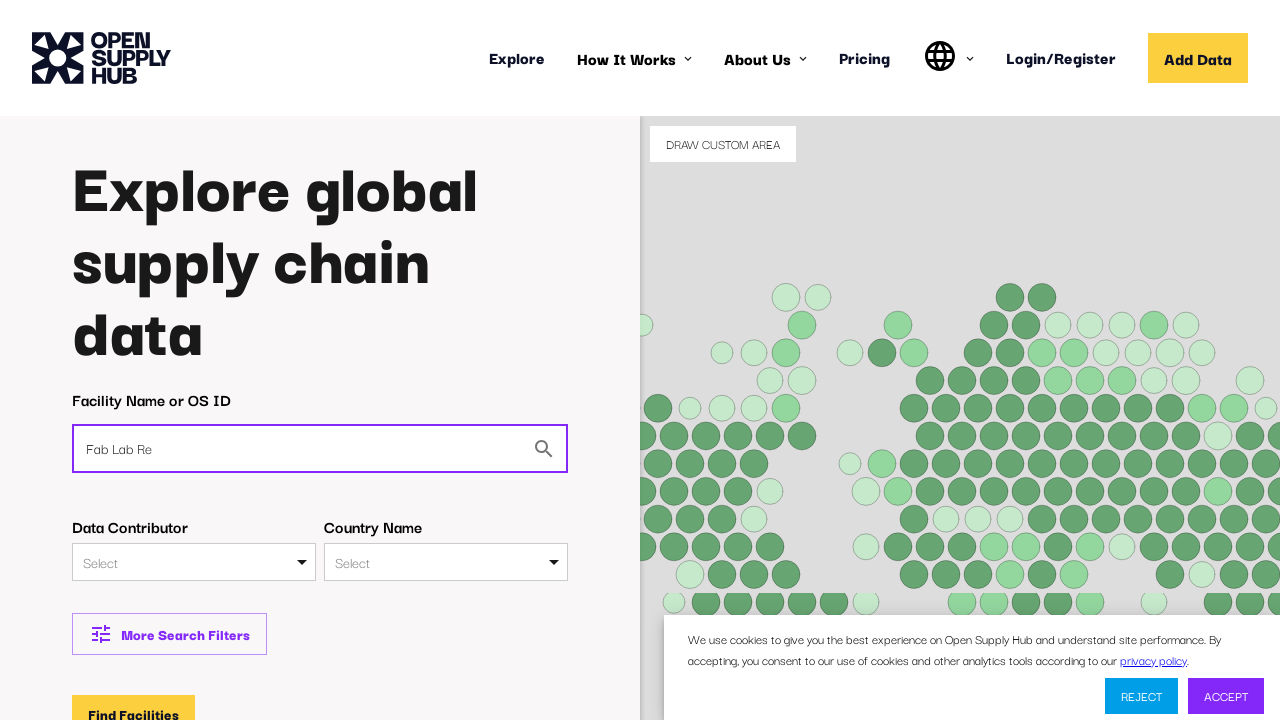

Clicked 'Find Facilities' button at (134, 701) on internal:role=button[name="Find Facilities"i]
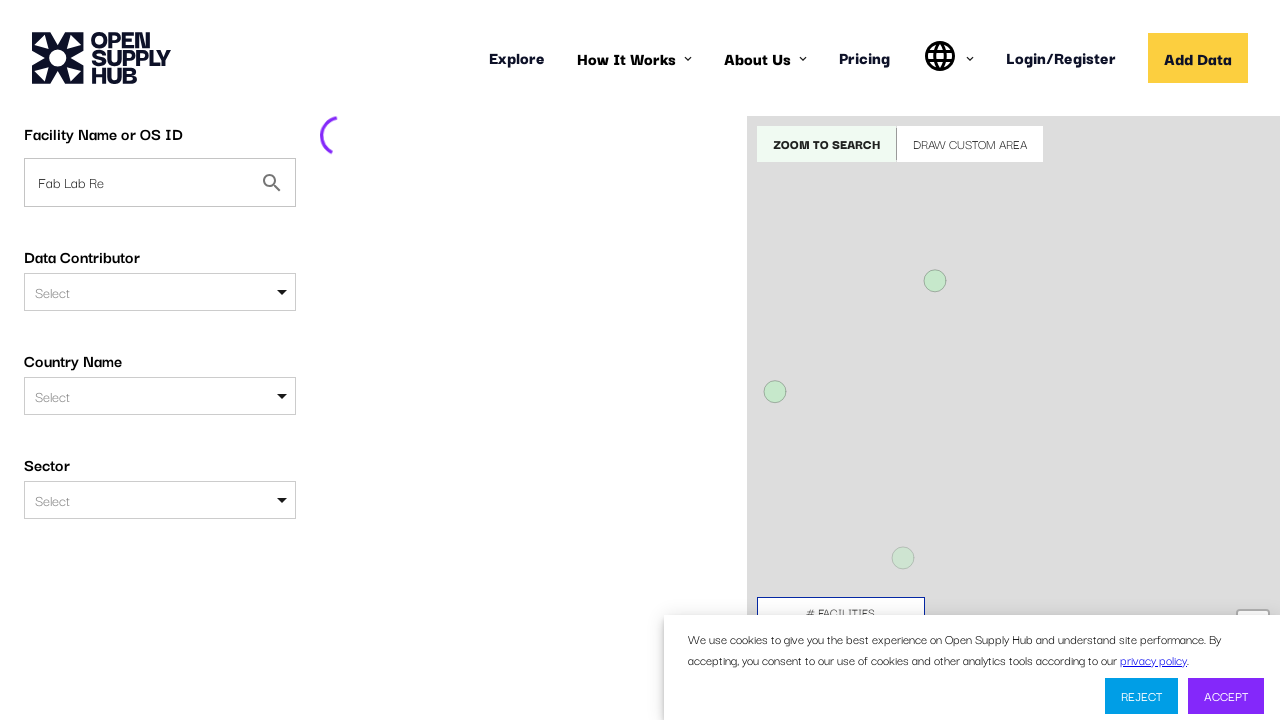

Wait for network idle - search results loading complete
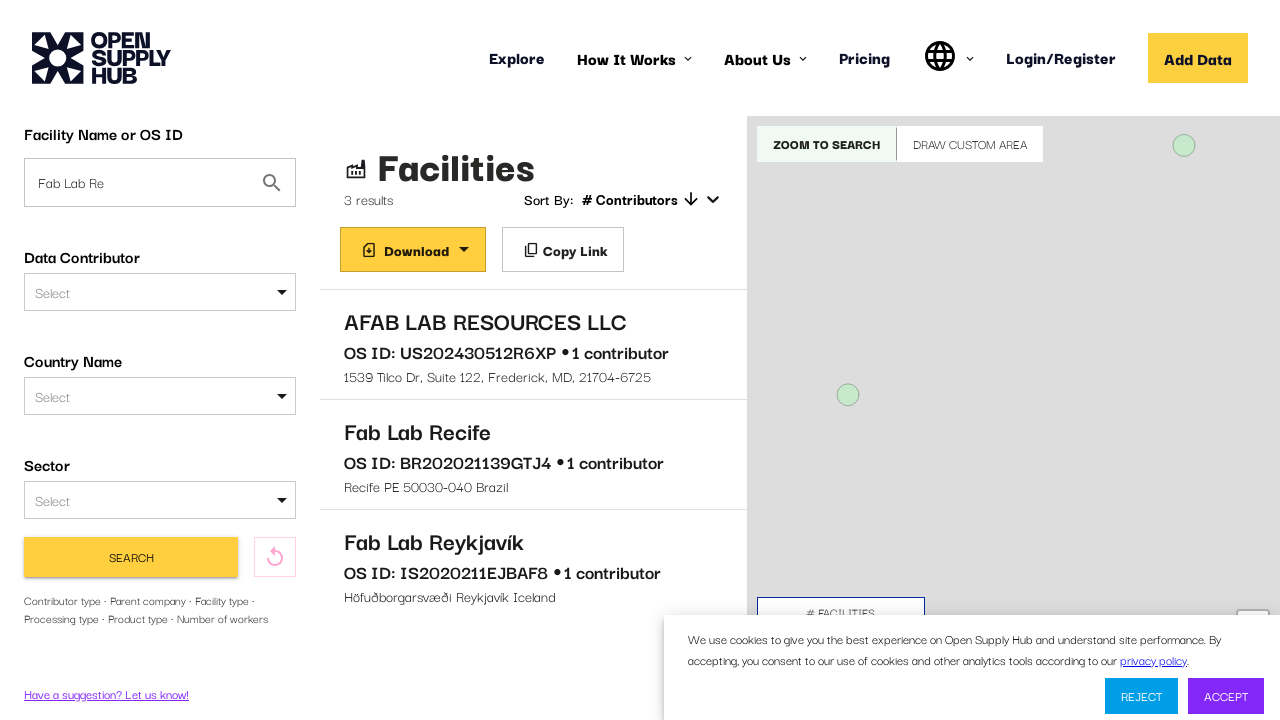

Contributors column appeared in results table
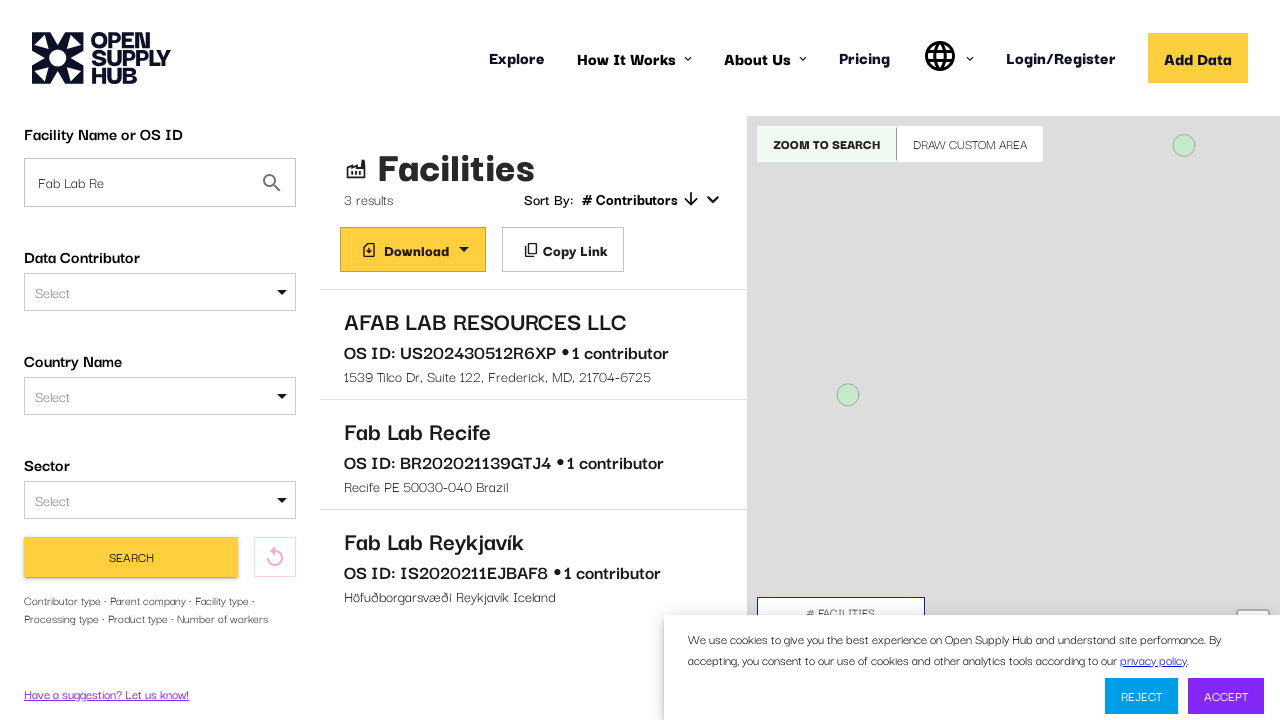

Scrolled first facility link into view
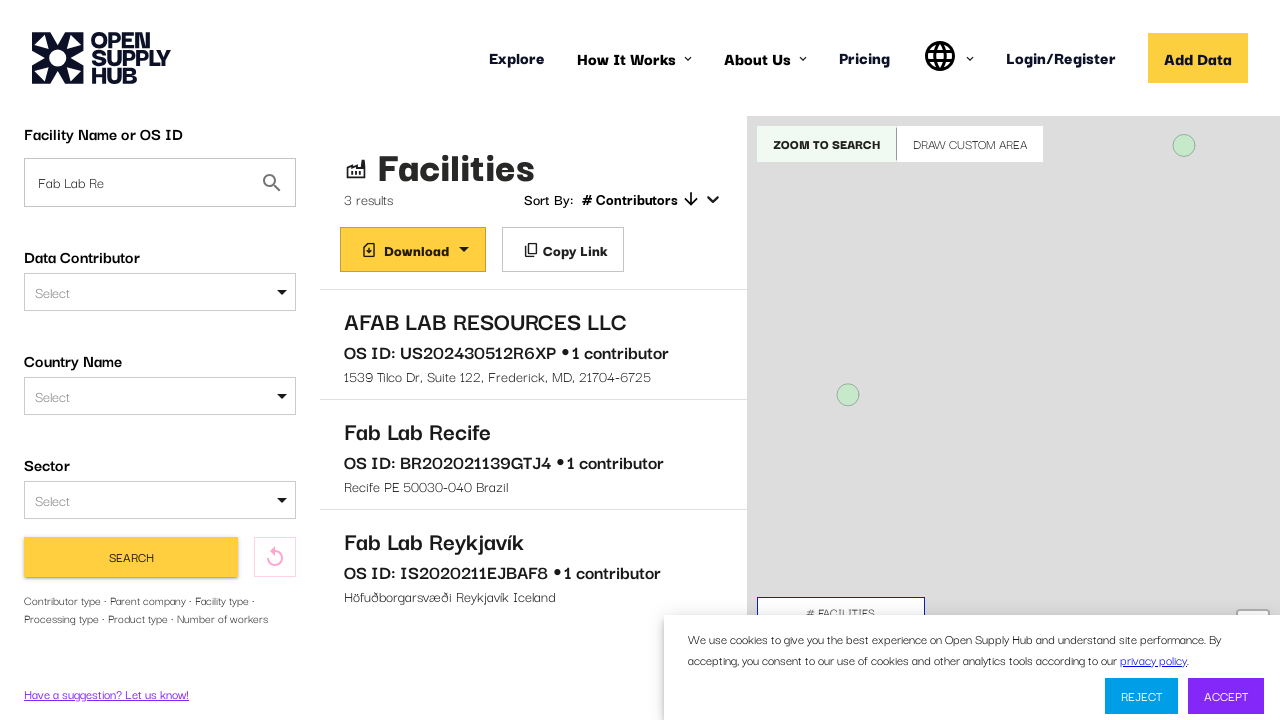

Facility link is visible
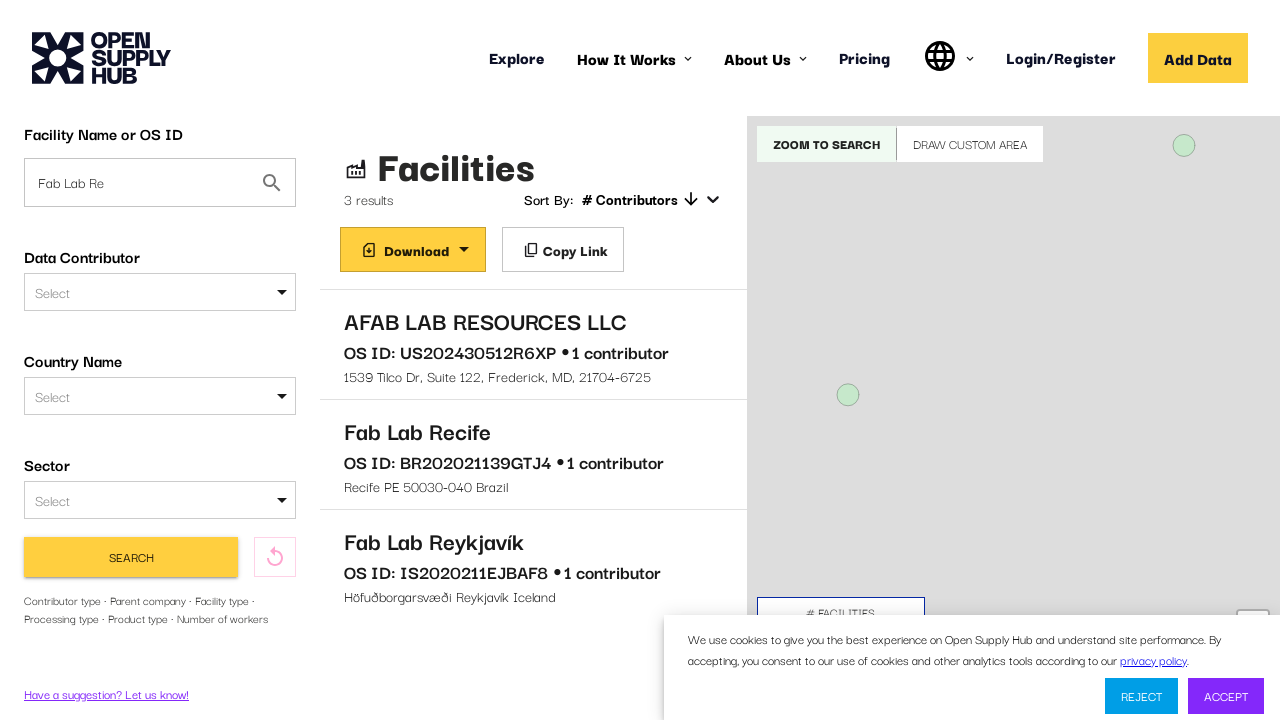

Clicked on first facility link at (533, 345) on a[href*="/facilities/"] >> nth=0
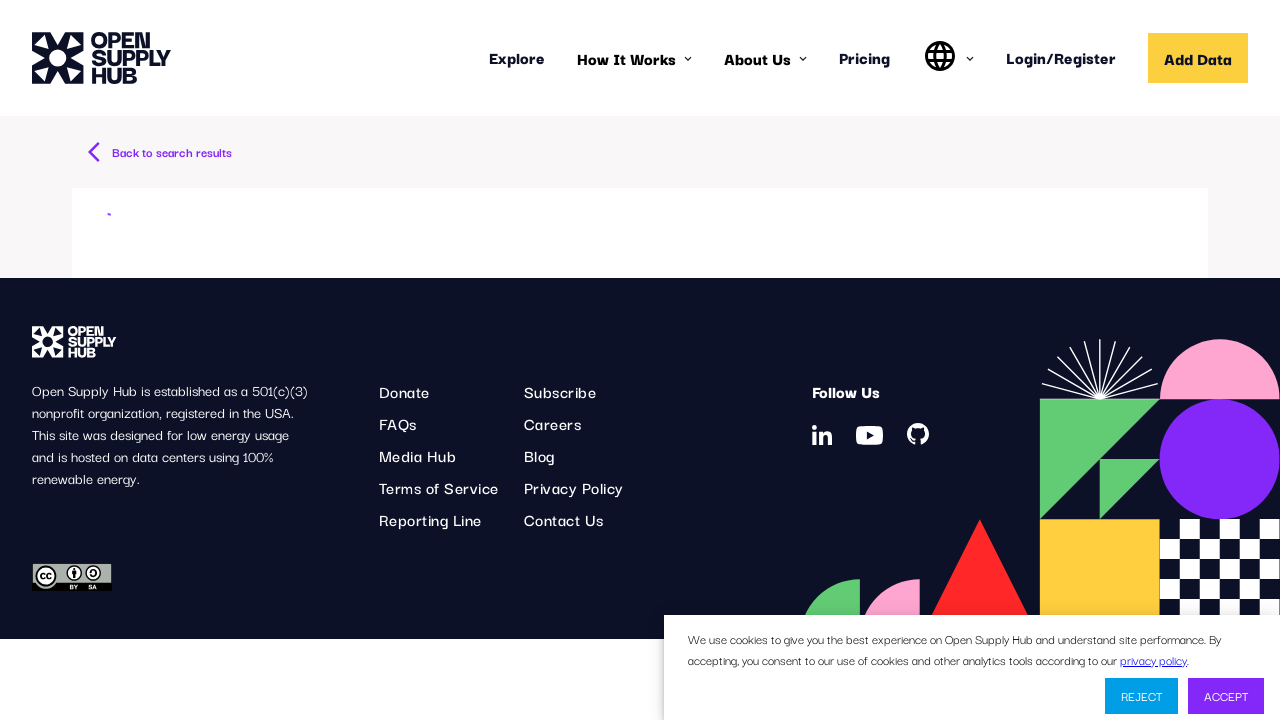

Facility details page loaded
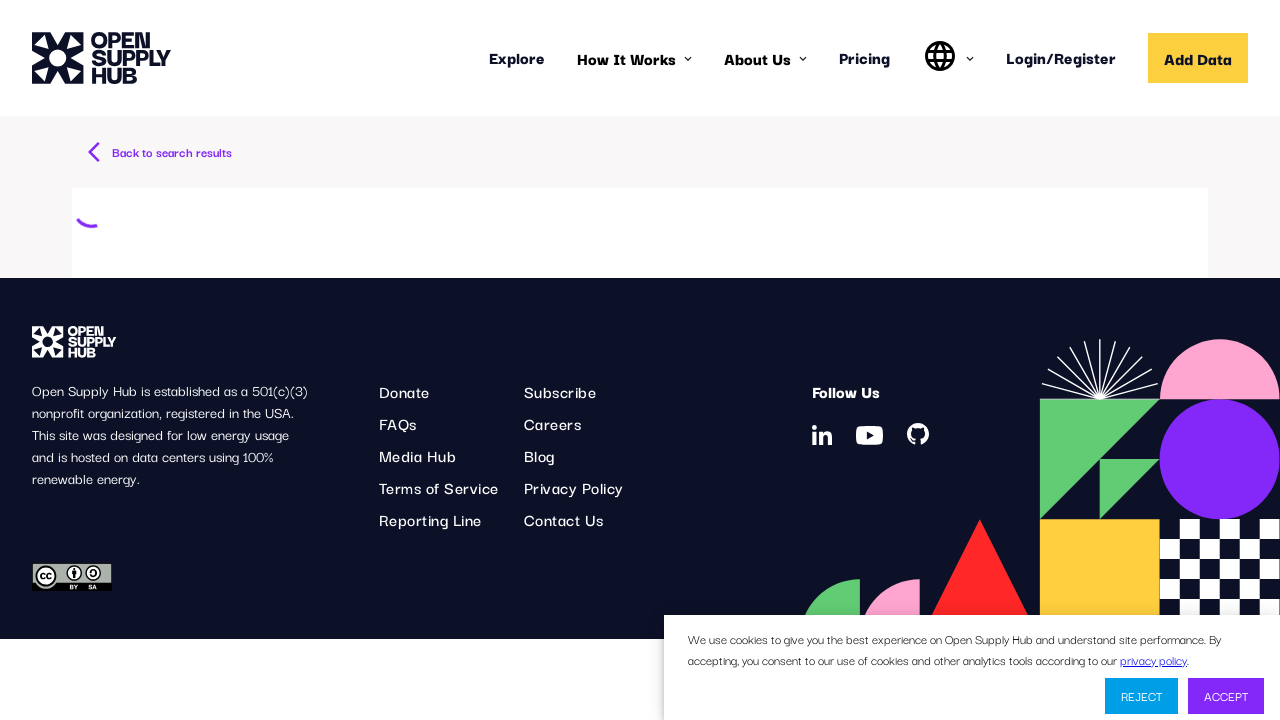

Located OS ID paragraph element
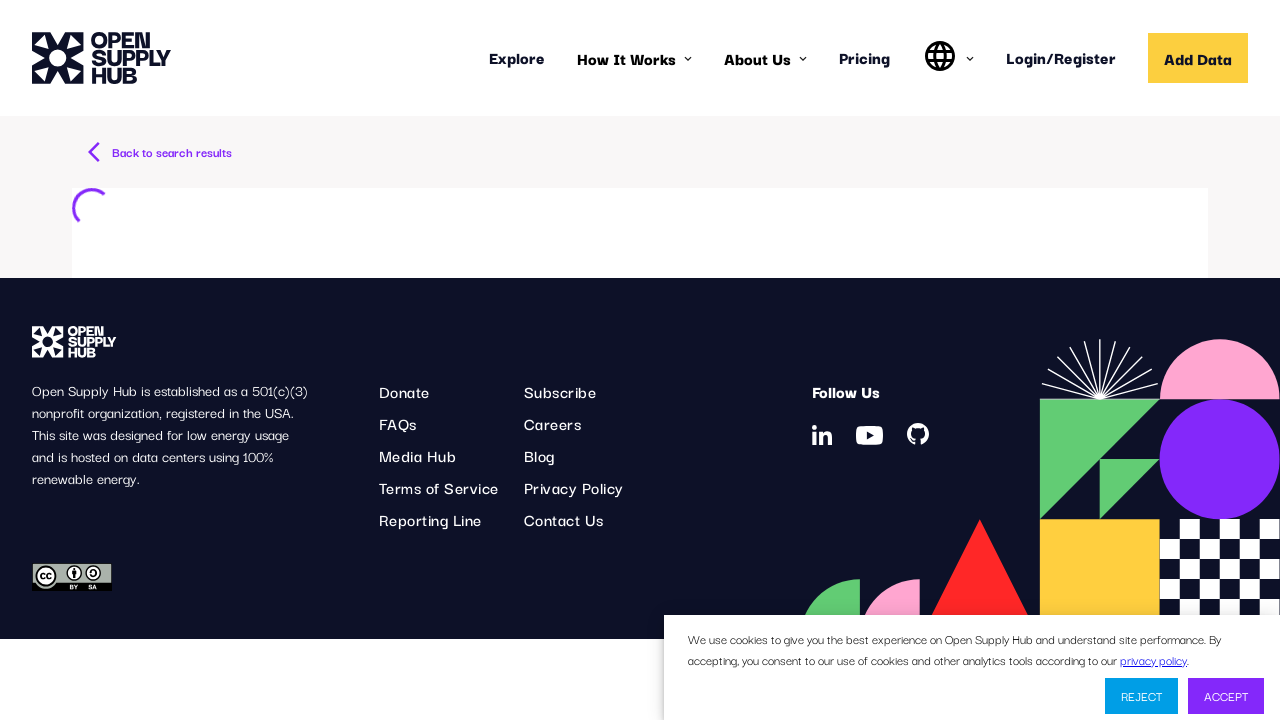

Extracted OS ID: US202430512R6XP
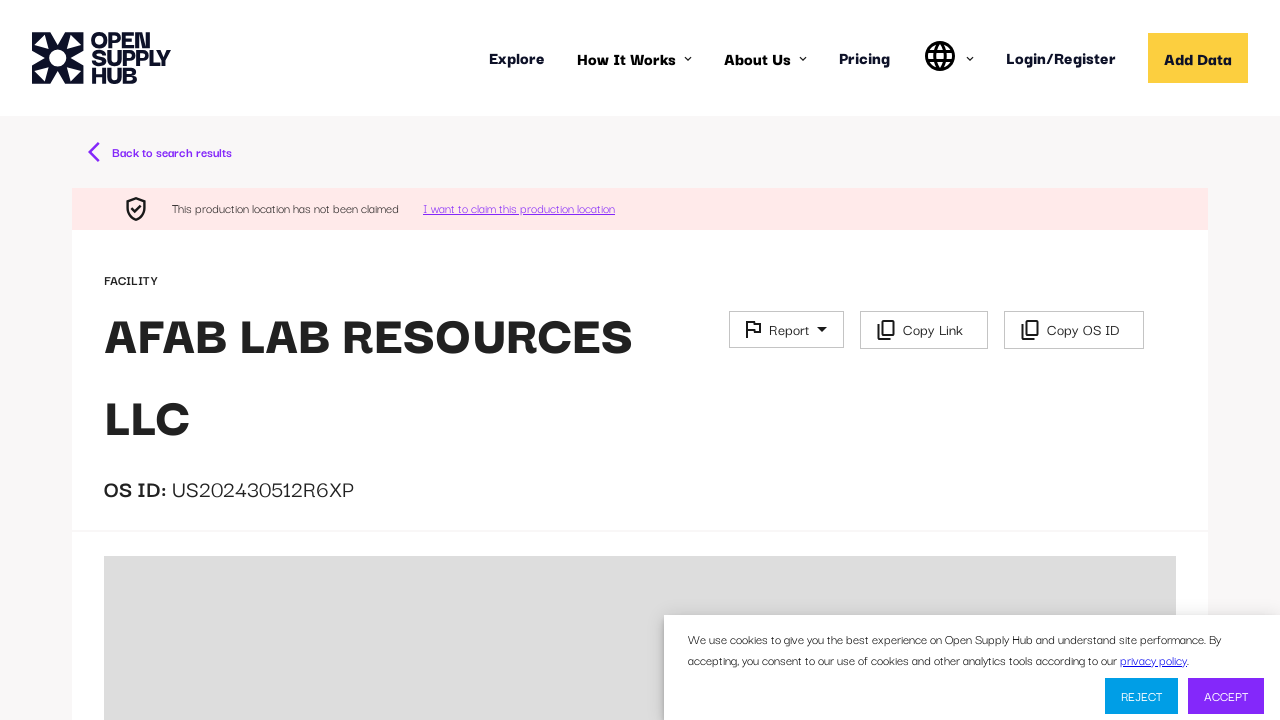

Clicked 'Back to search results' button at (160, 152) on internal:role=button[name="Back to search results"i]
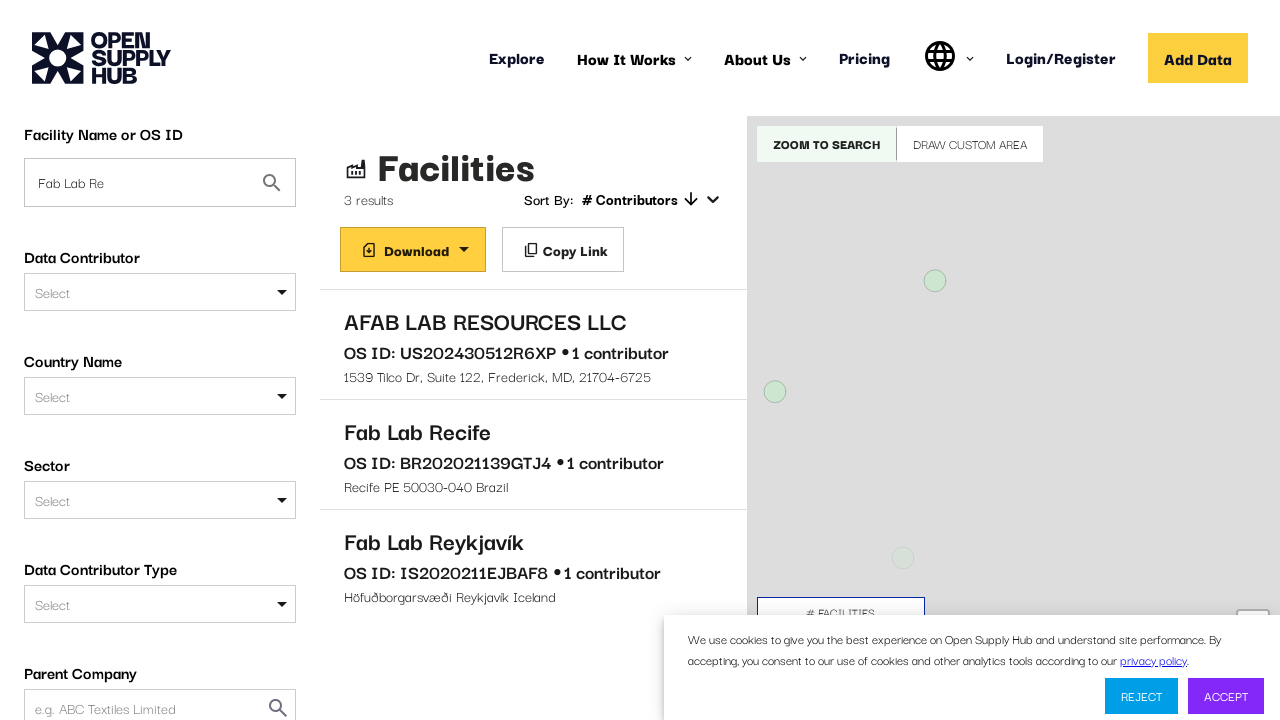

Filled search field with OS ID: US202430512R6XP on internal:attr=[placeholder="e.g. ABC Textiles Limited"i]
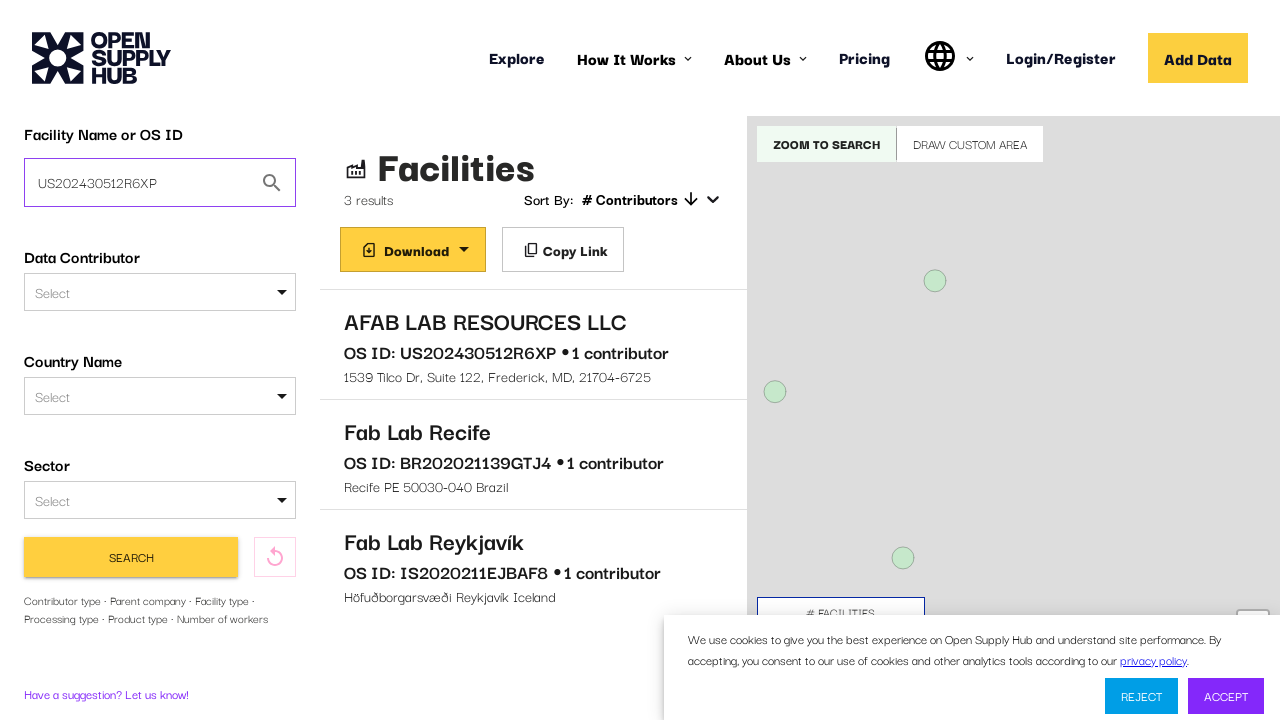

Clicked 'Search' button to search by OS ID at (131, 557) on internal:role=button[name="Search"i] >> nth=0
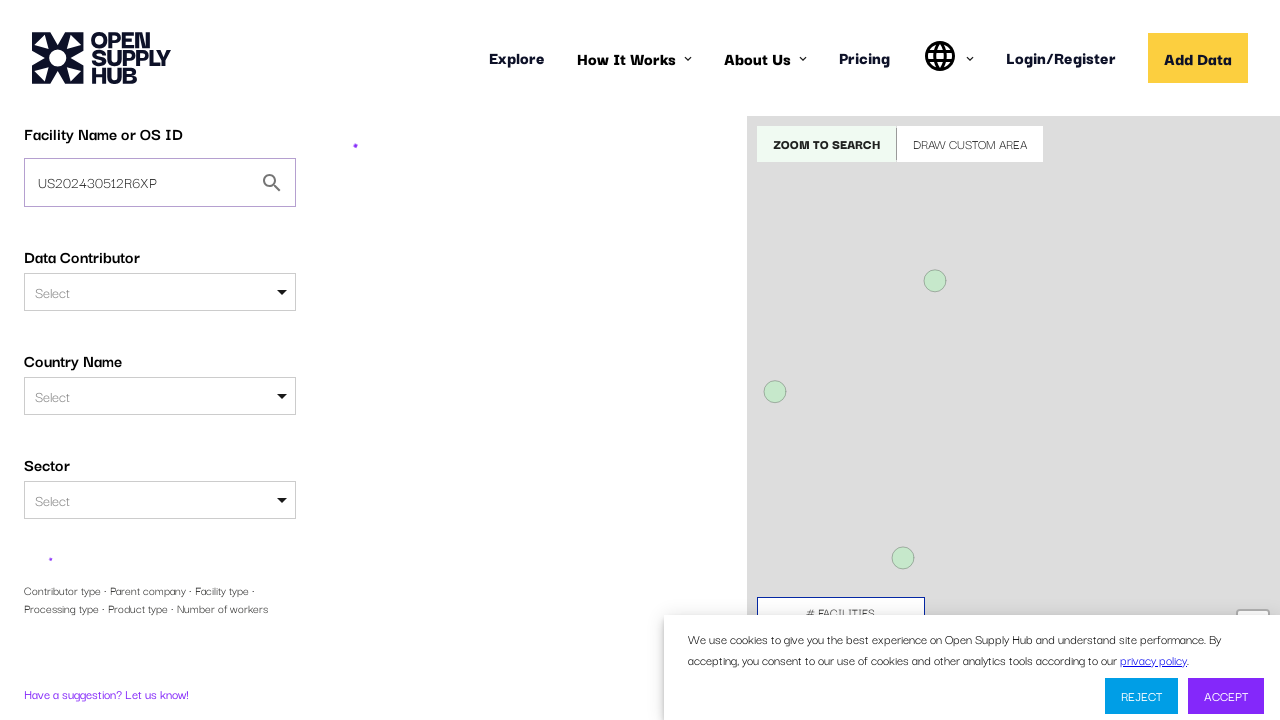

OS ID search results loaded
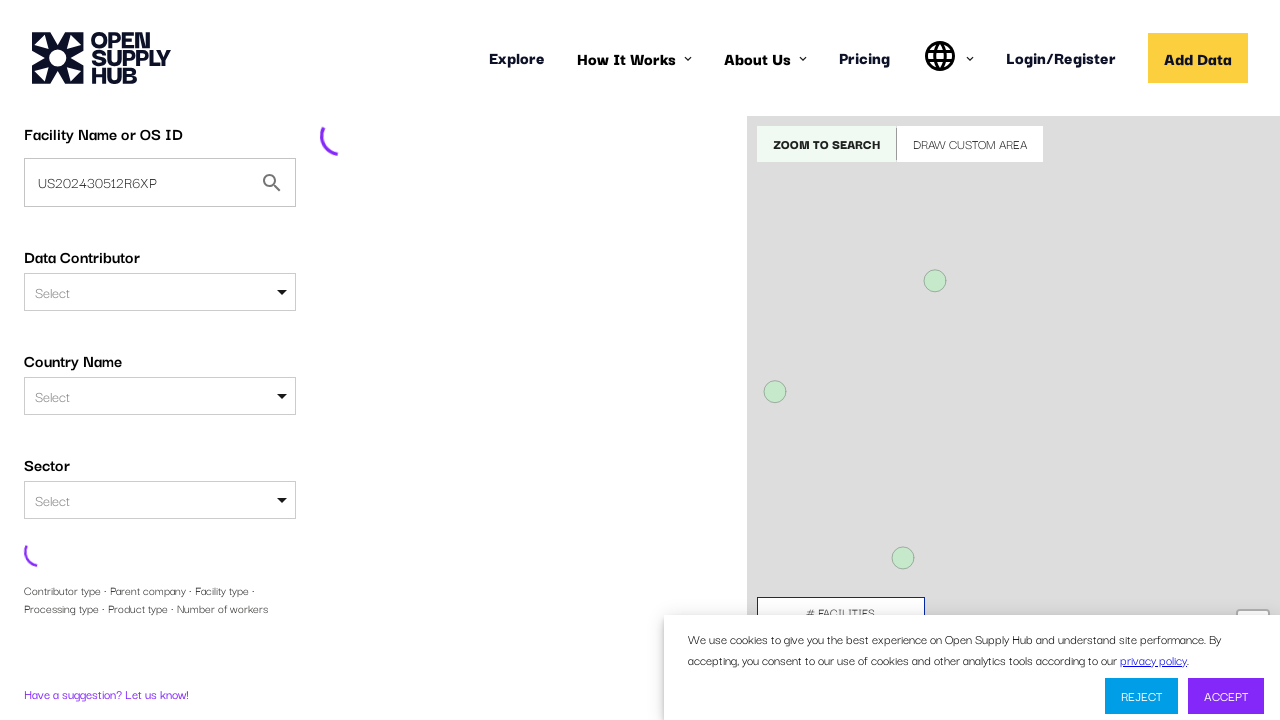

Verified OS ID 'US202430512R6XP' appears in search results
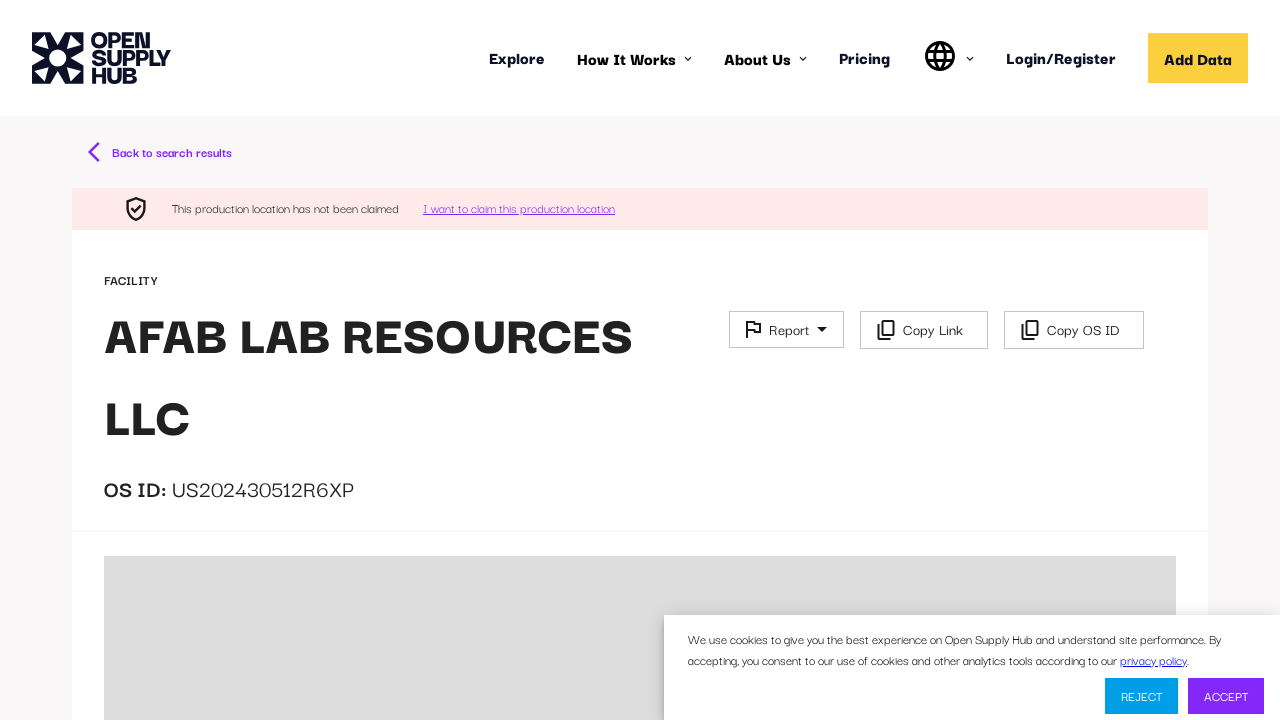

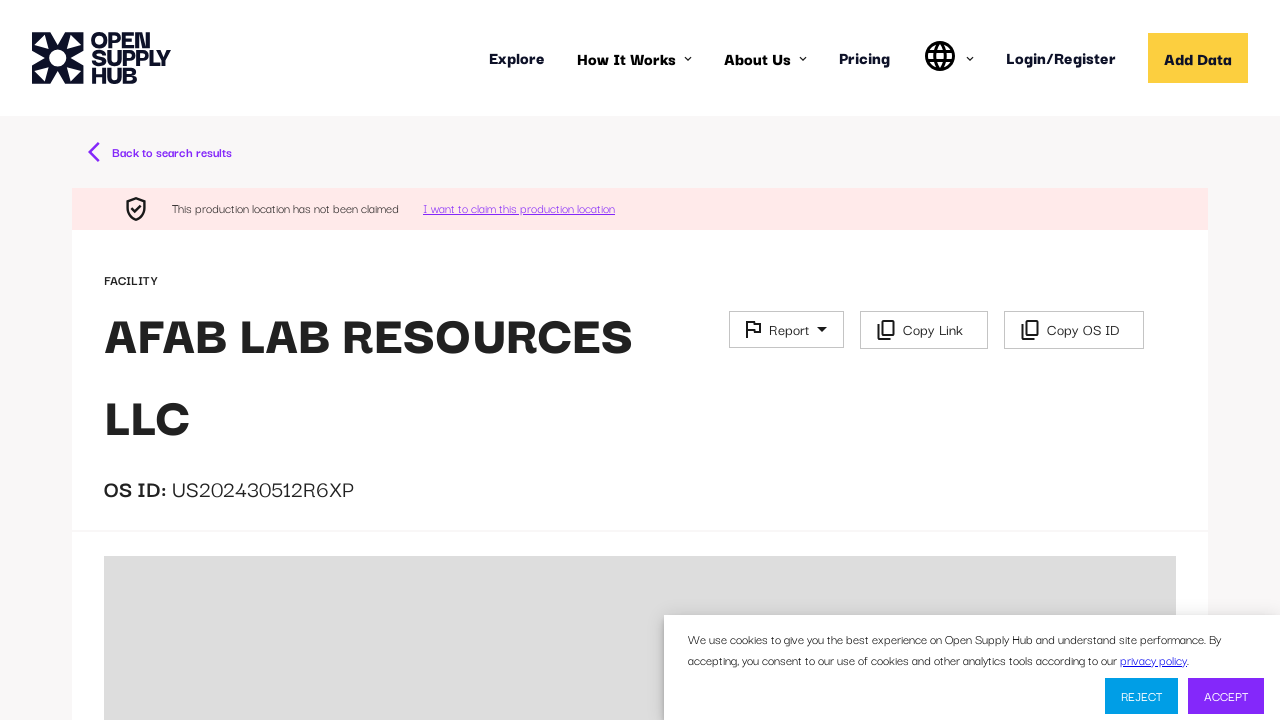